Tests revealing an input element using implicit waits to handle the dynamic reveal

Starting URL: https://www.selenium.dev/selenium/web/dynamic.html

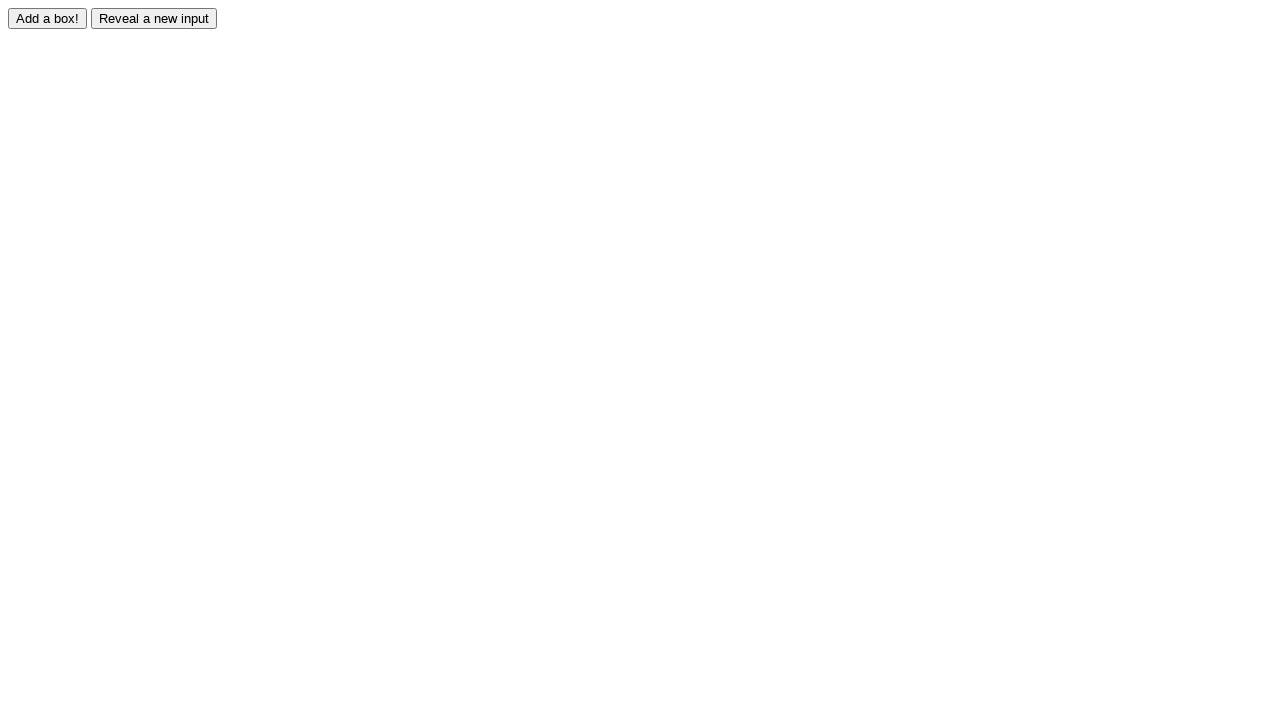

Navigated to dynamic.html test page
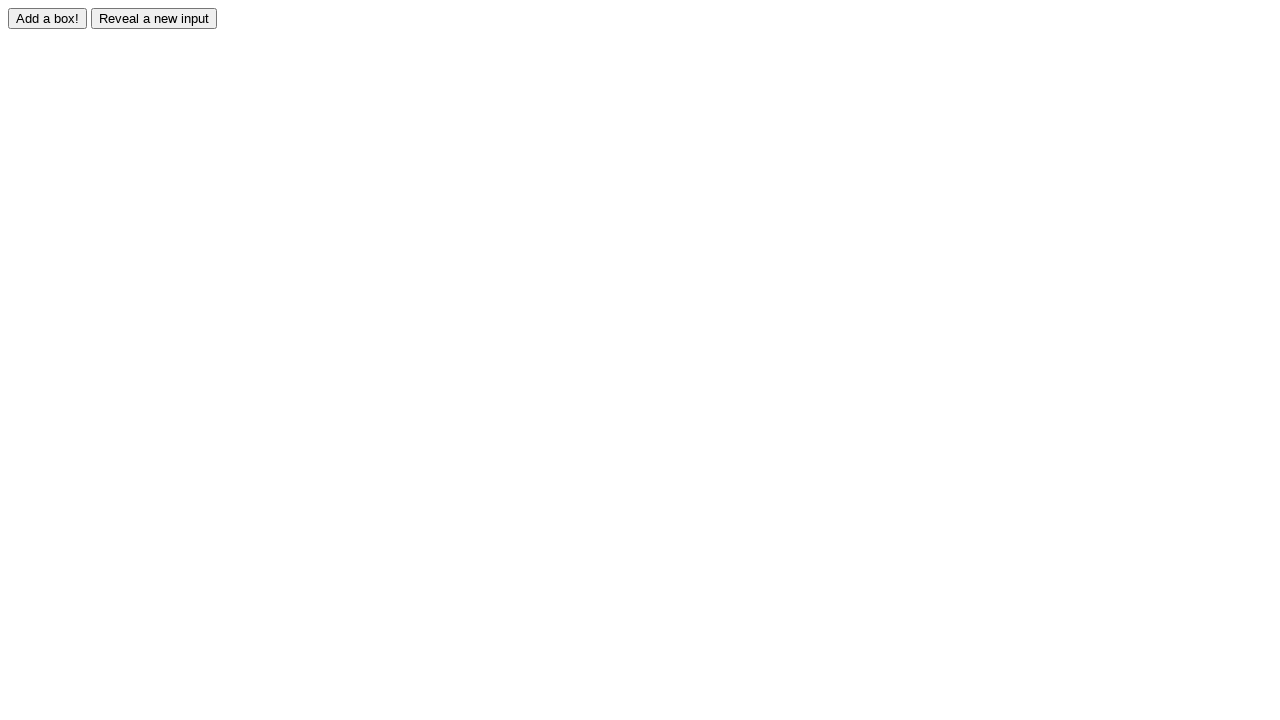

Clicked reveal button to trigger dynamic element at (154, 18) on #reveal
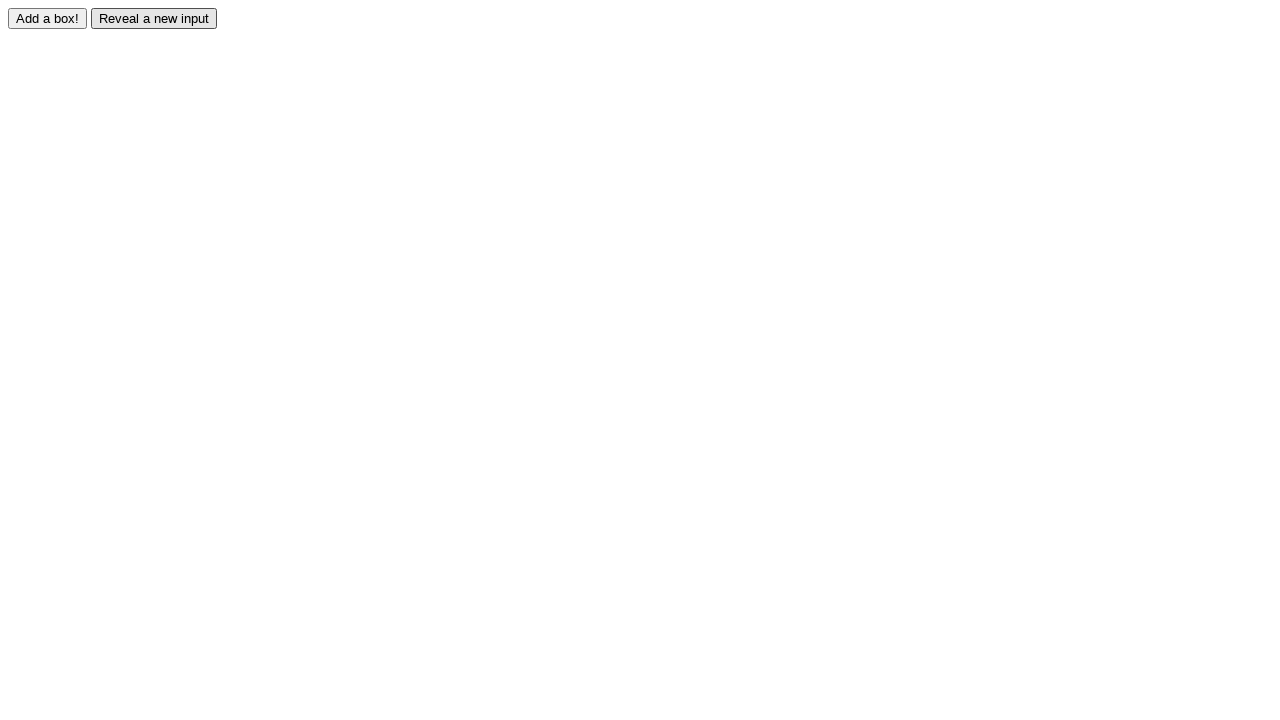

Implicit wait succeeded - revealed input element appeared
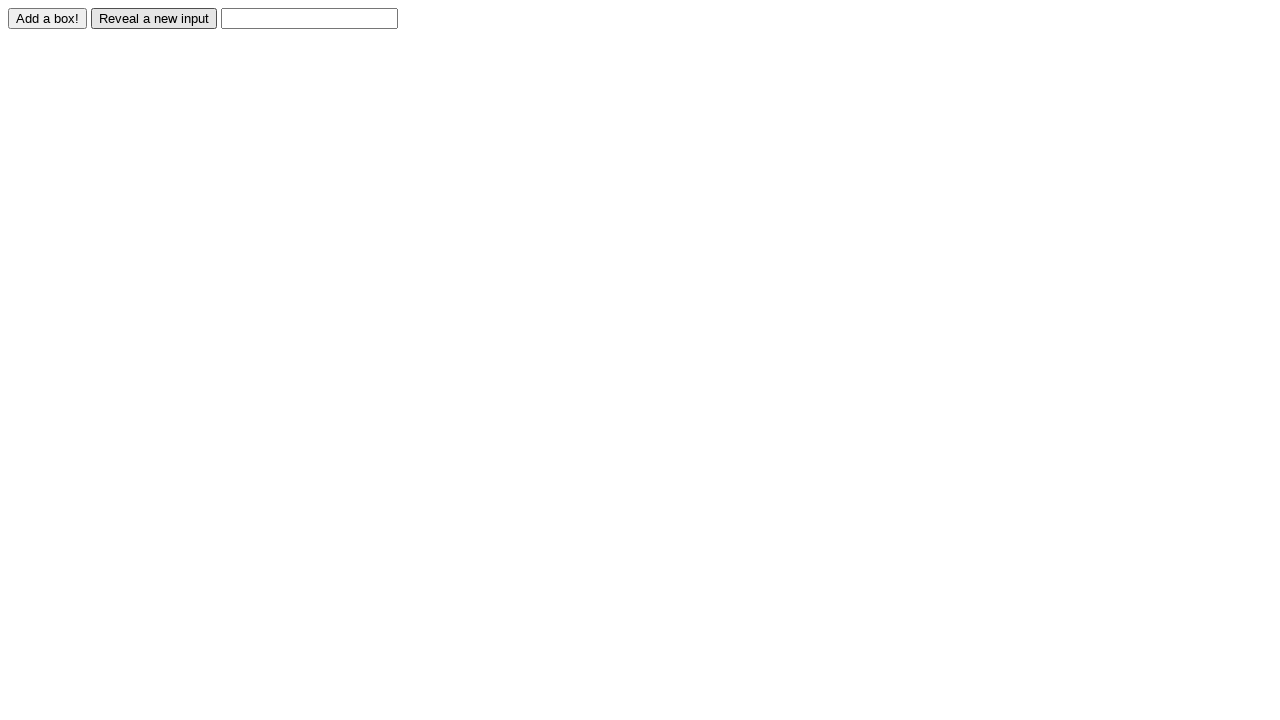

Located the revealed element
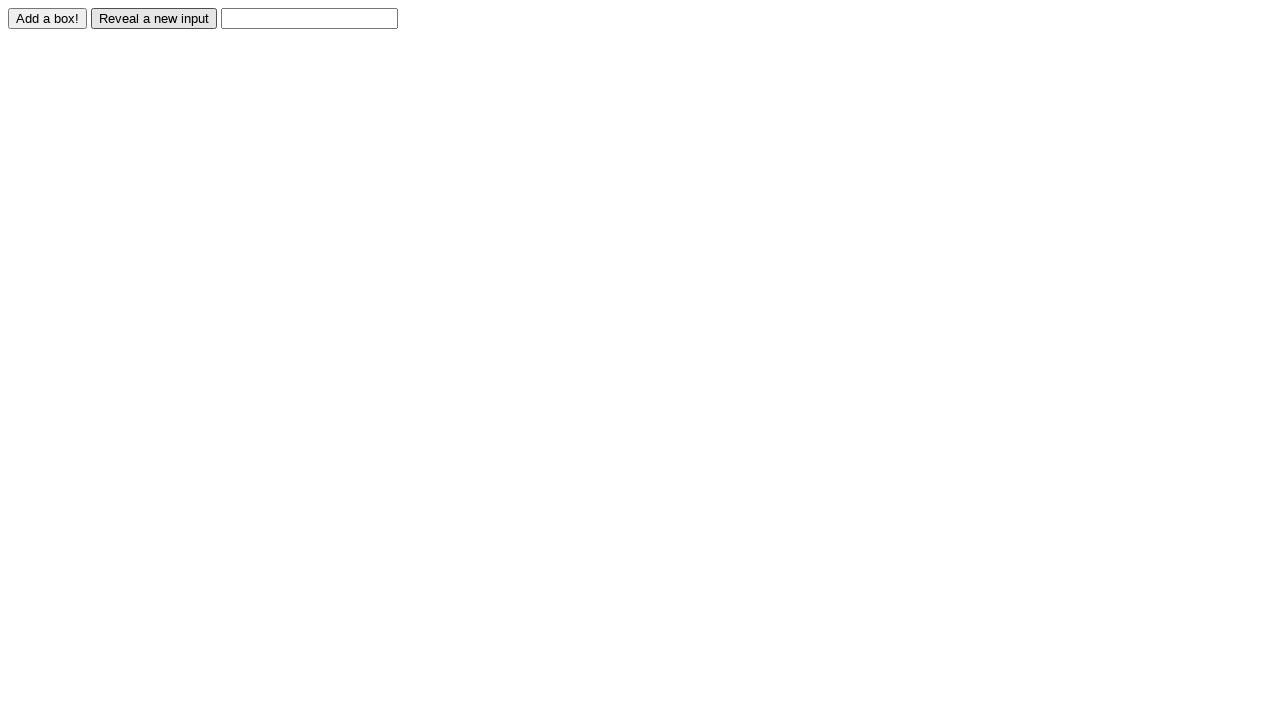

Verified revealed element is an input element
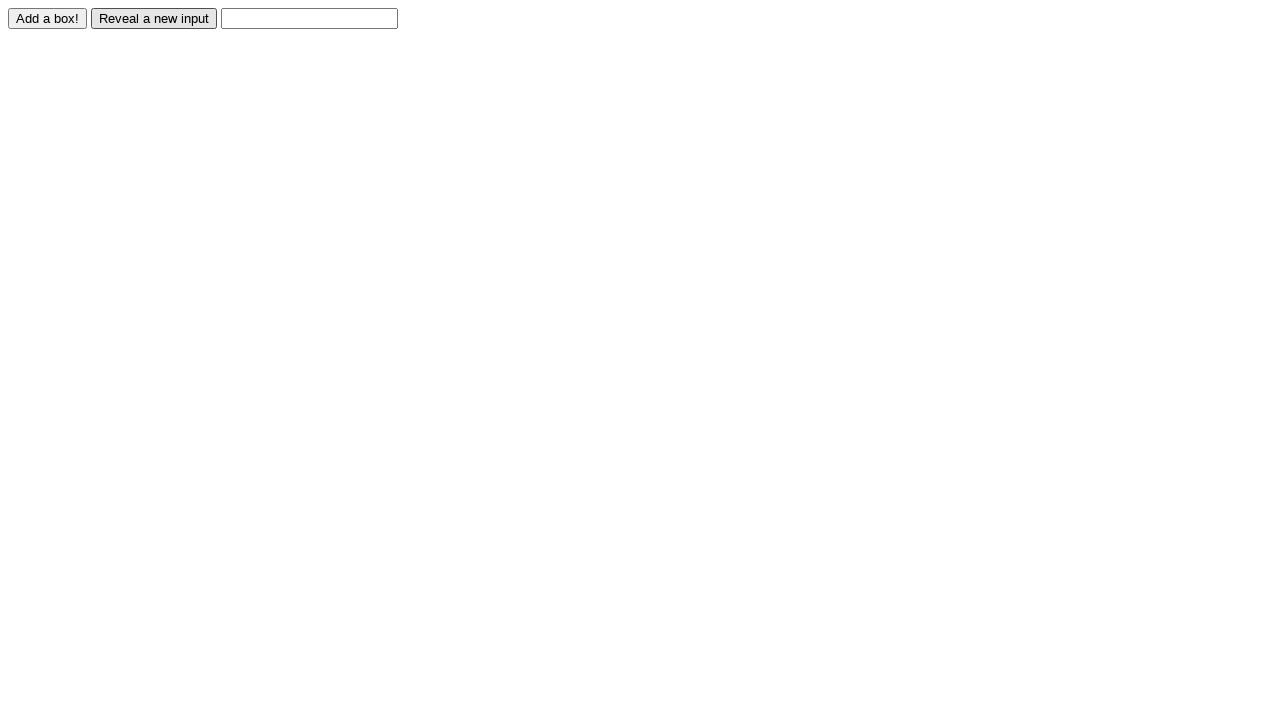

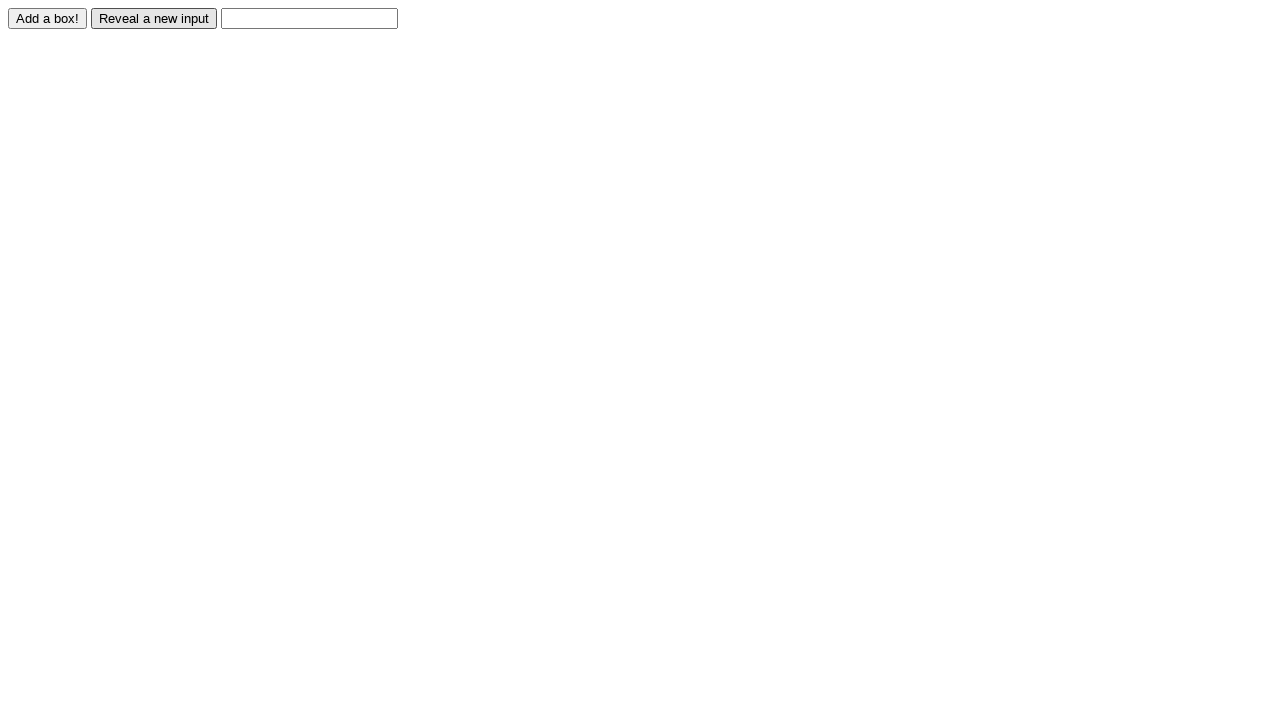